Tests relative locator functionality by interacting with form elements using above, below, toLeftOf, and toRightOf locators

Starting URL: https://rahulshettyacademy.com/angularpractice/

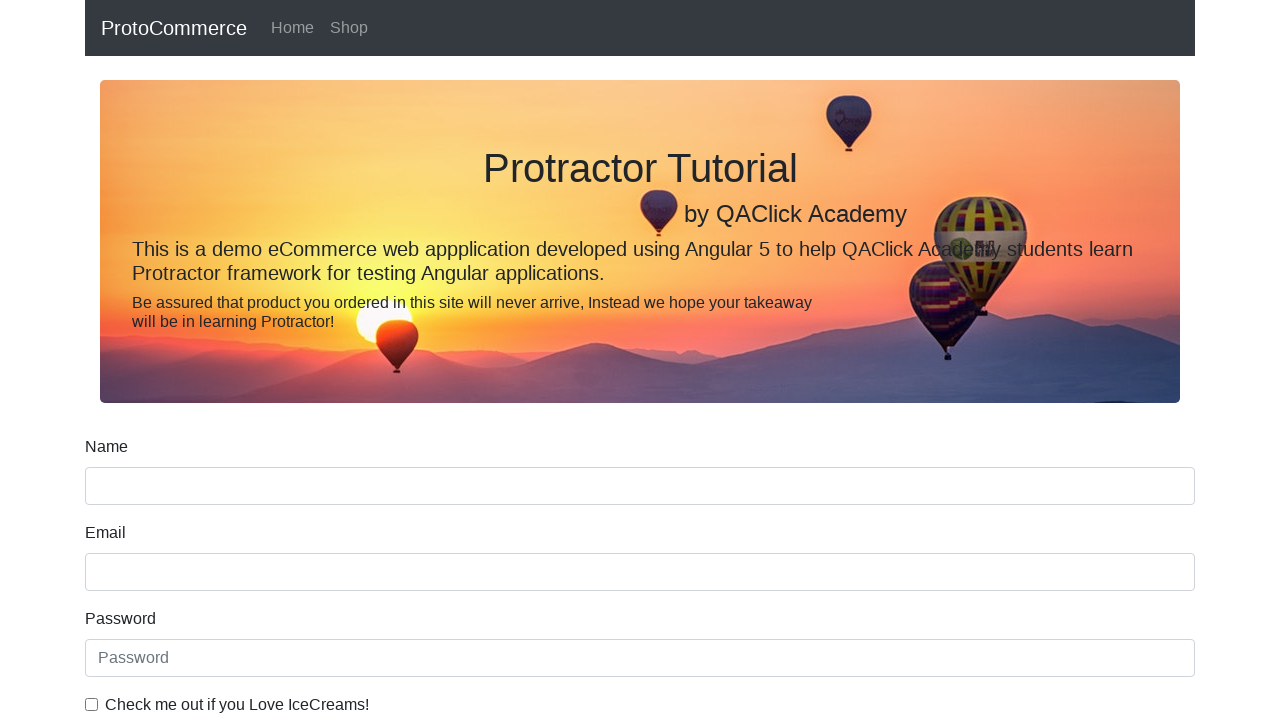

Located name input field
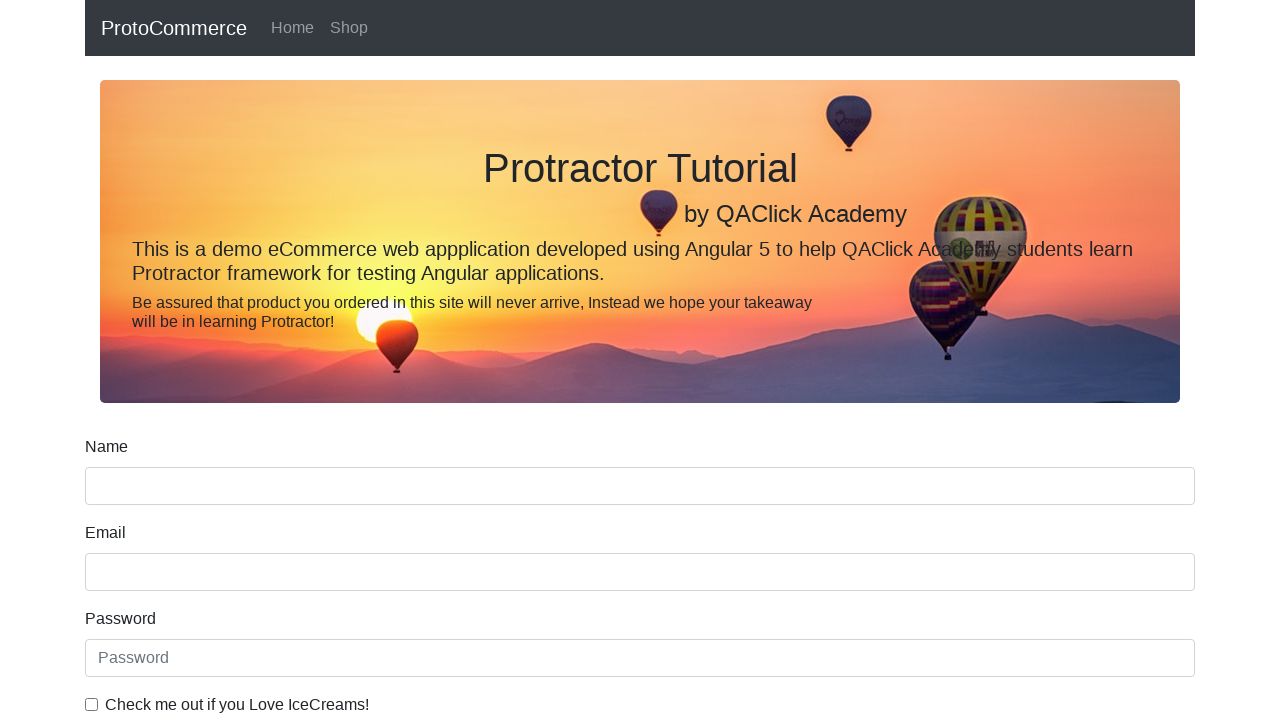

Located date of birth label
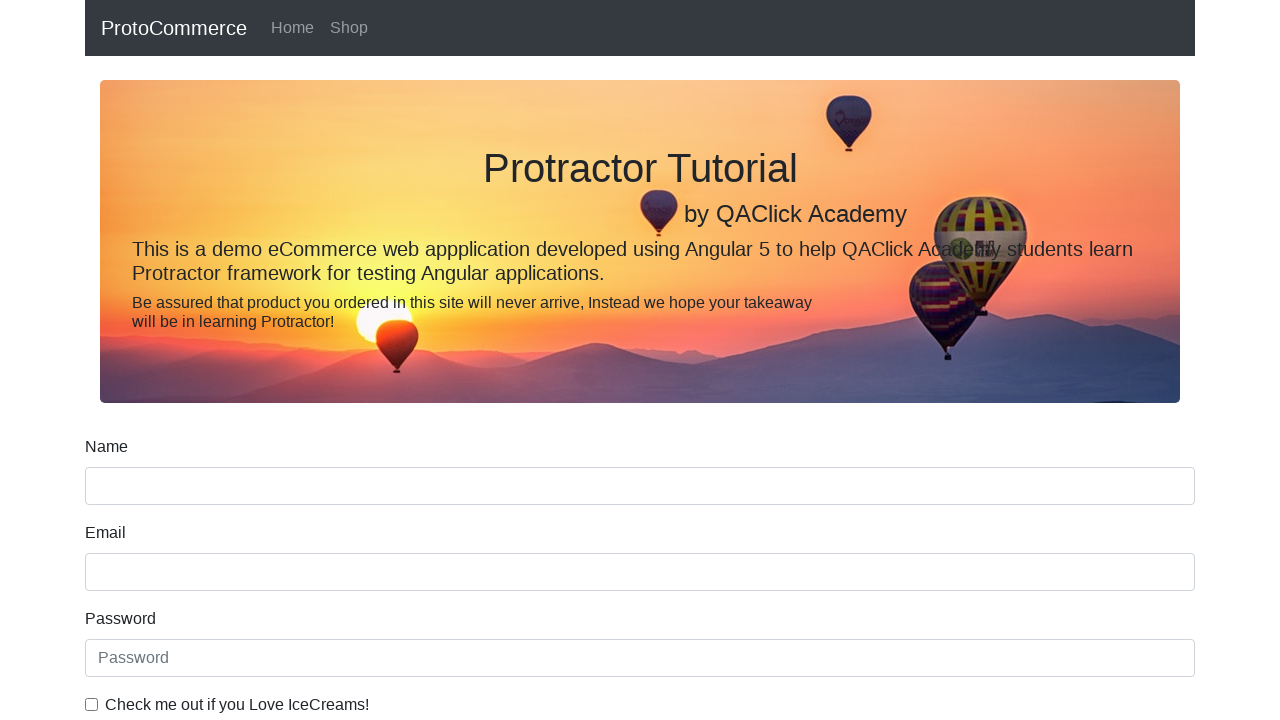

Clicked date of birth input field using relative locator at (640, 412) on label[for='dateofBirth'] ~ input
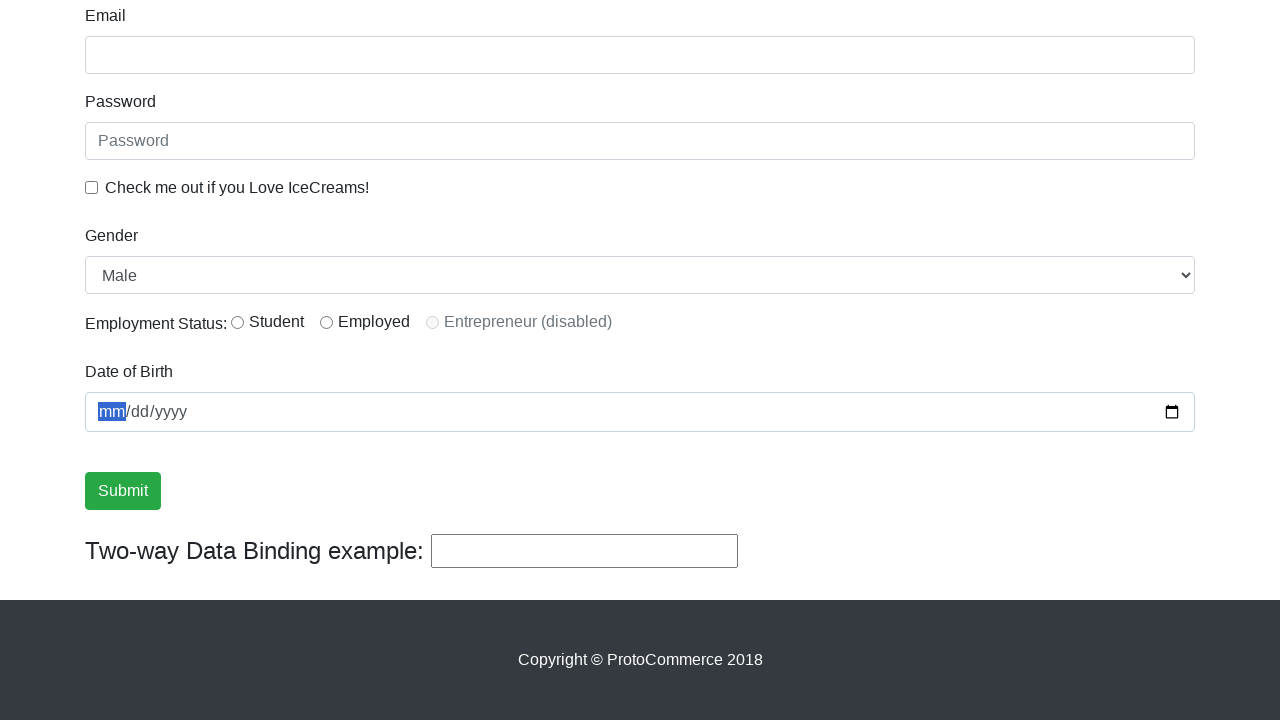

Clicked ice cream checkbox using relative locator (to the left) at (92, 187) on xpath=//label[text()='Check me out if you Love IceCreams!']/preceding-sibling::i
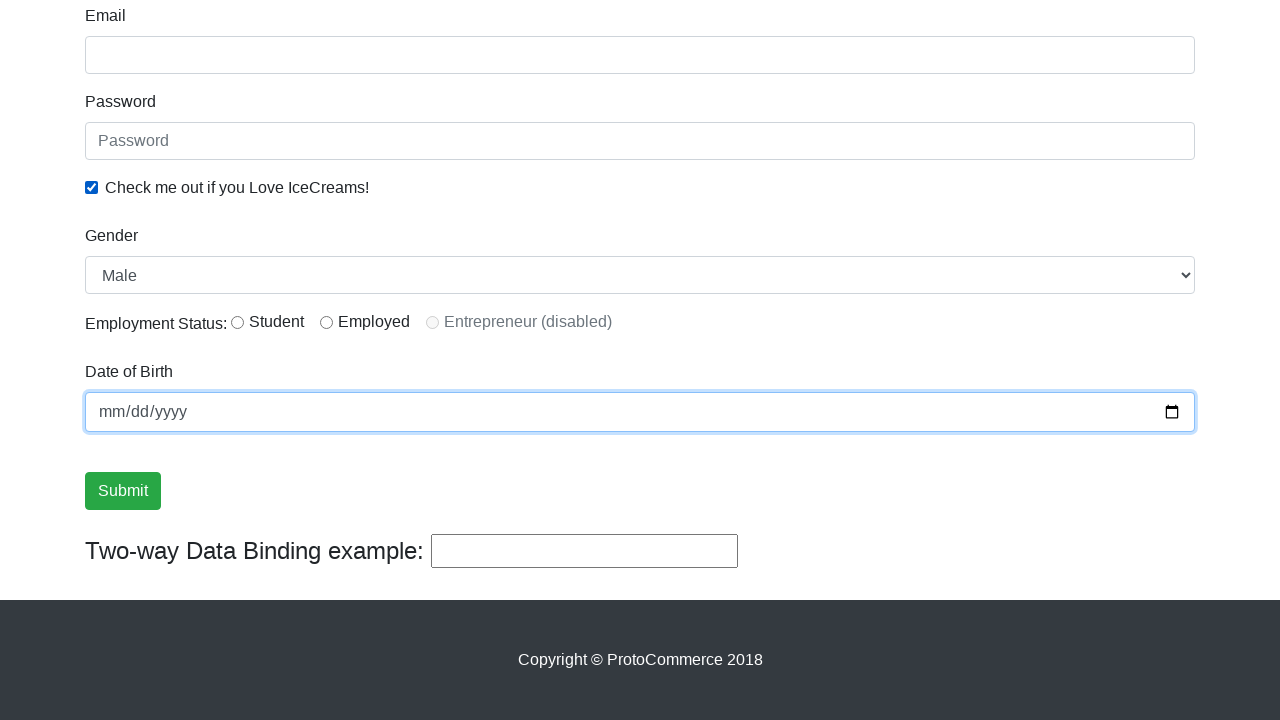

Located inline radio button
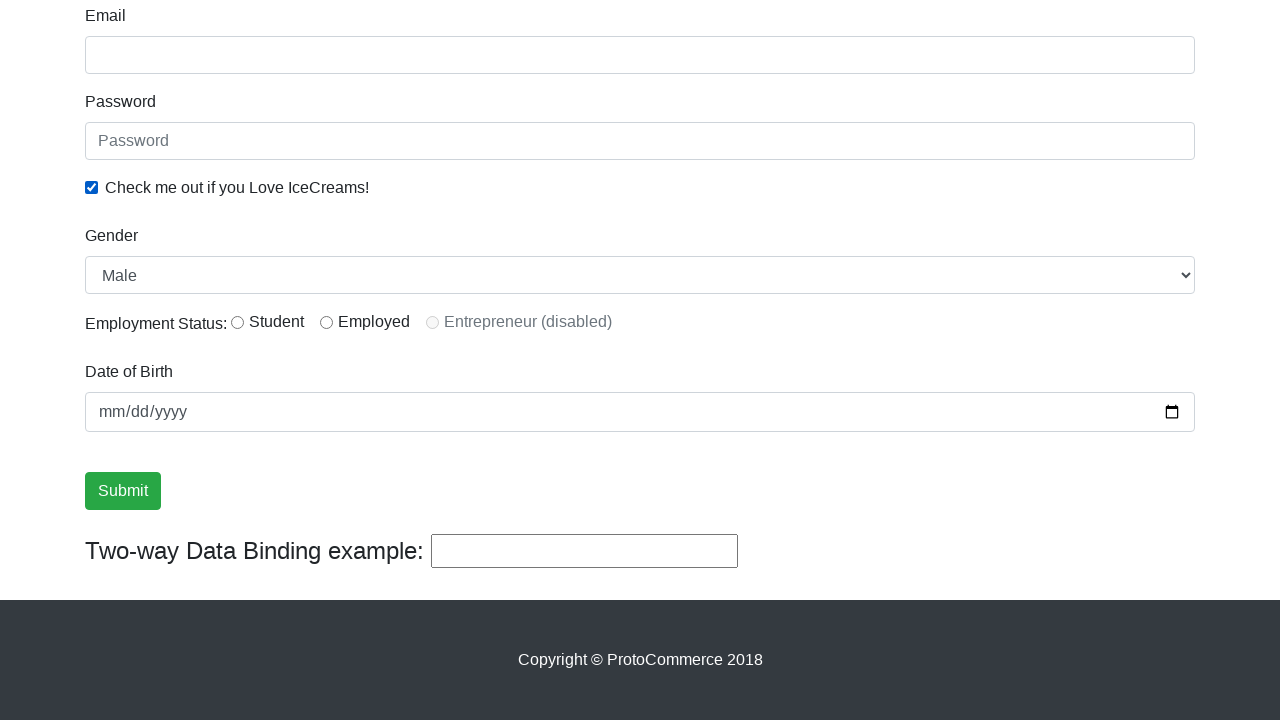

Retrieved text of label to the right of radio button
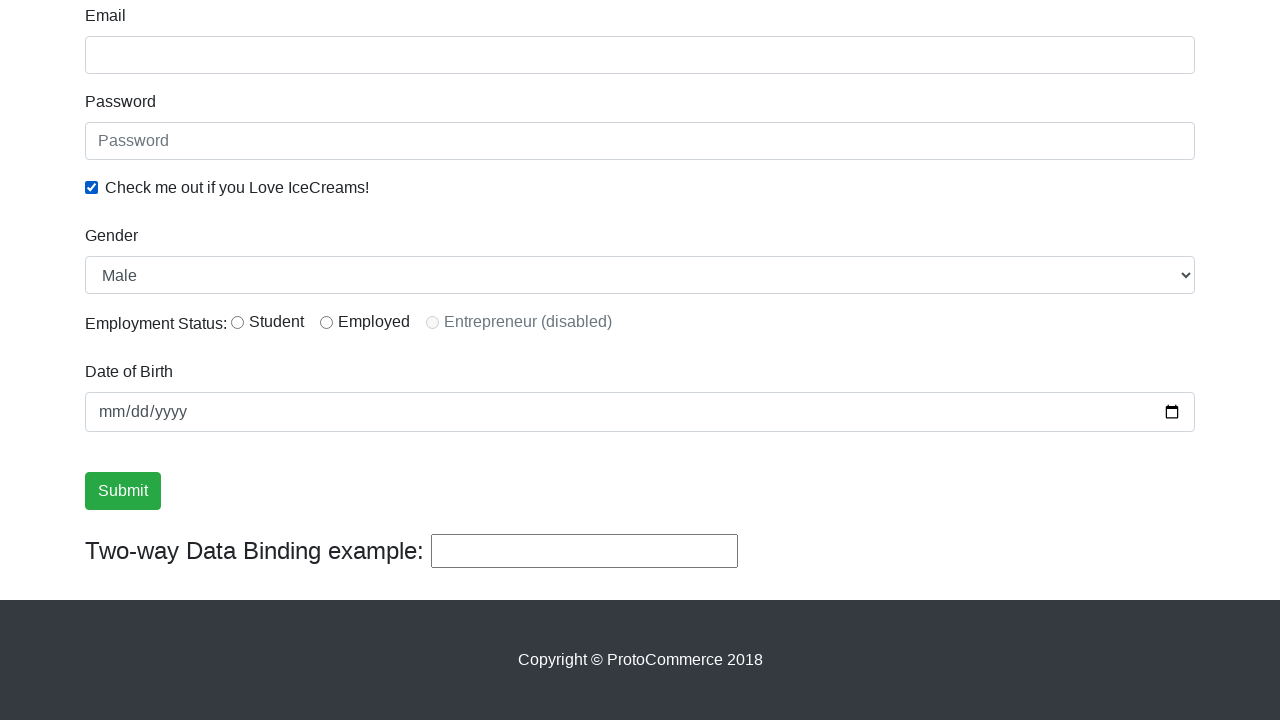

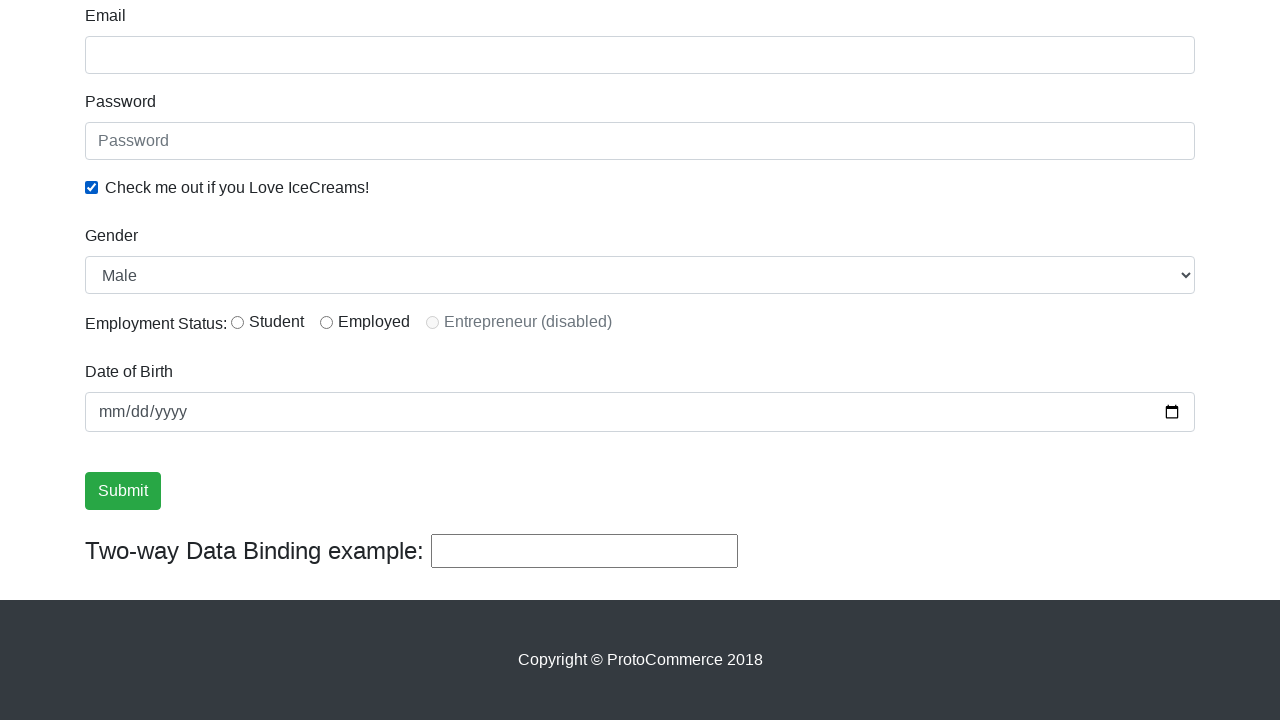